Tests the public course schedule search functionality by entering a valid course code and verifying results are displayed

Starting URL: https://portal.huflit.edu.vn/public/tracuuthoikhoabieu

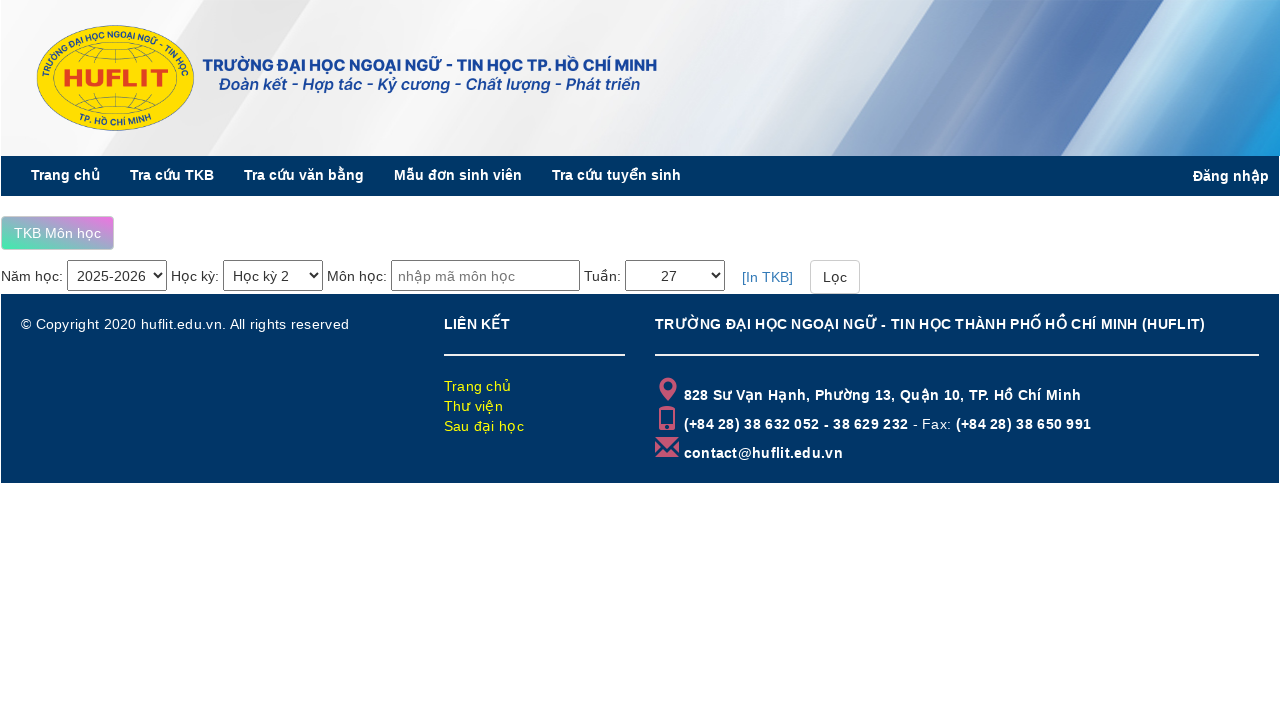

Filled course code search field with '1250023' on input#ddCurriculumId
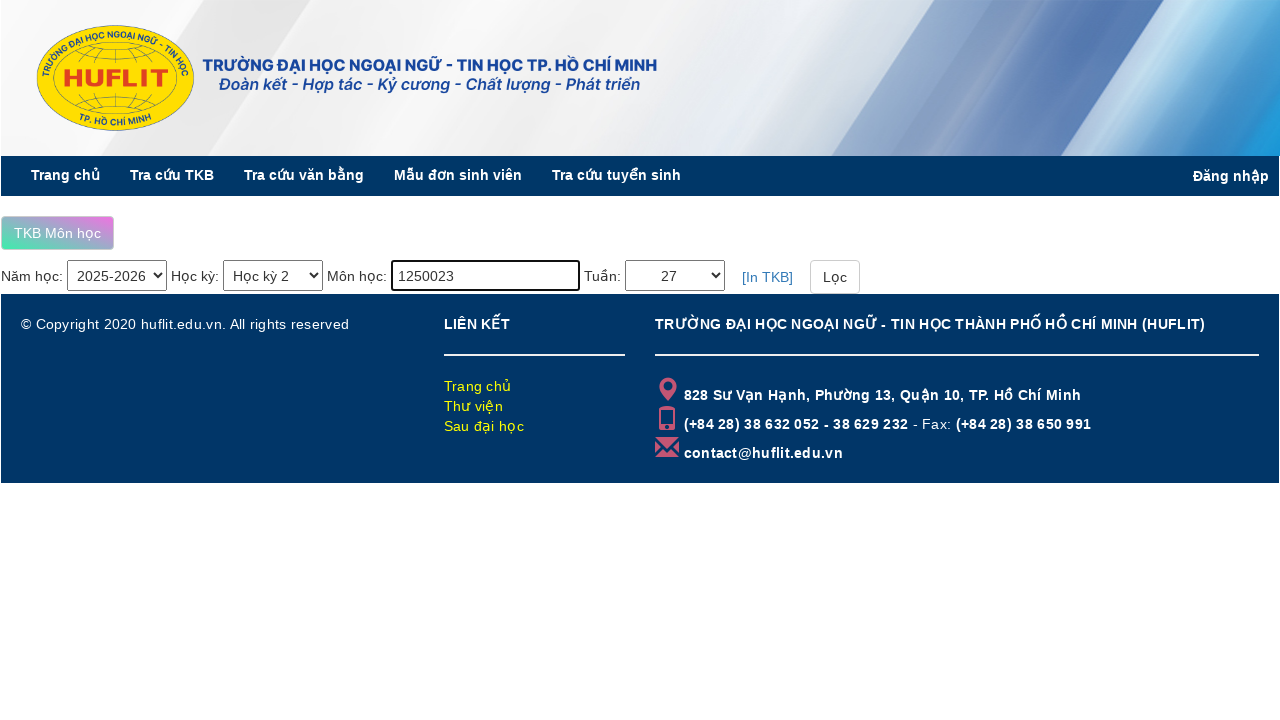

Clicked the Lọc (Filter) button to search for course schedule at (835, 277) on button:has-text('Lọc')
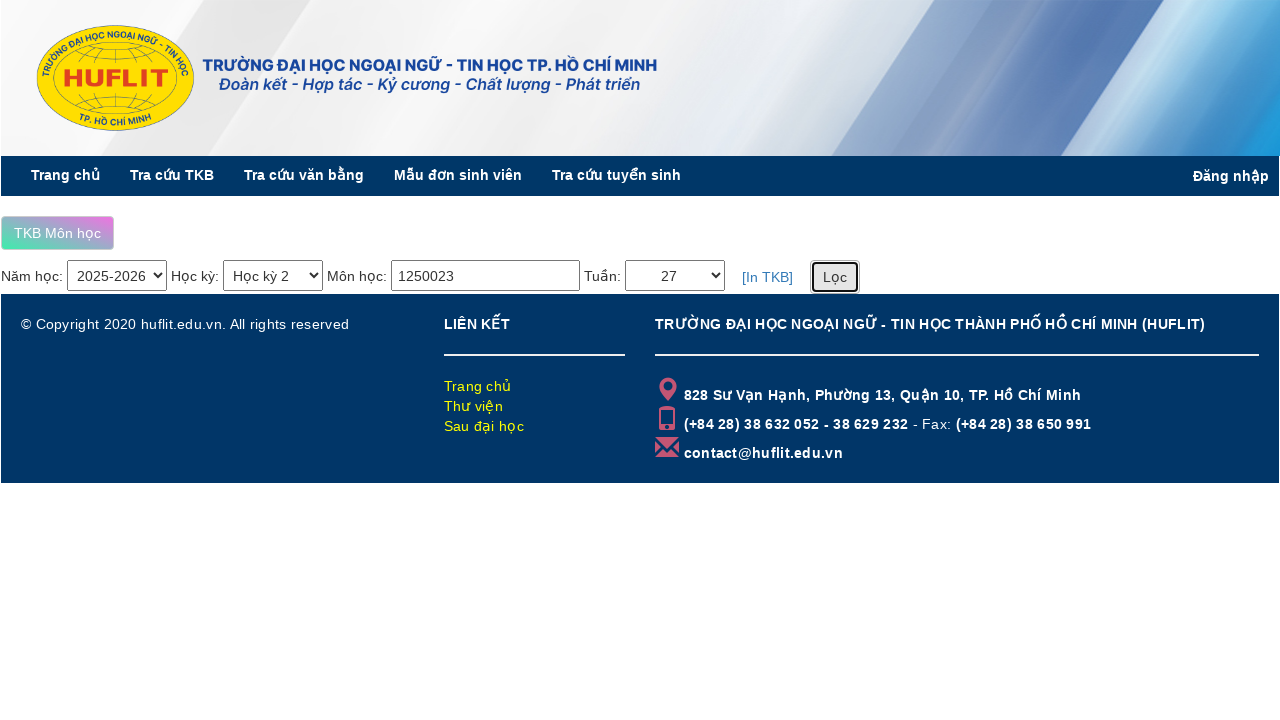

Course schedule results loaded successfully
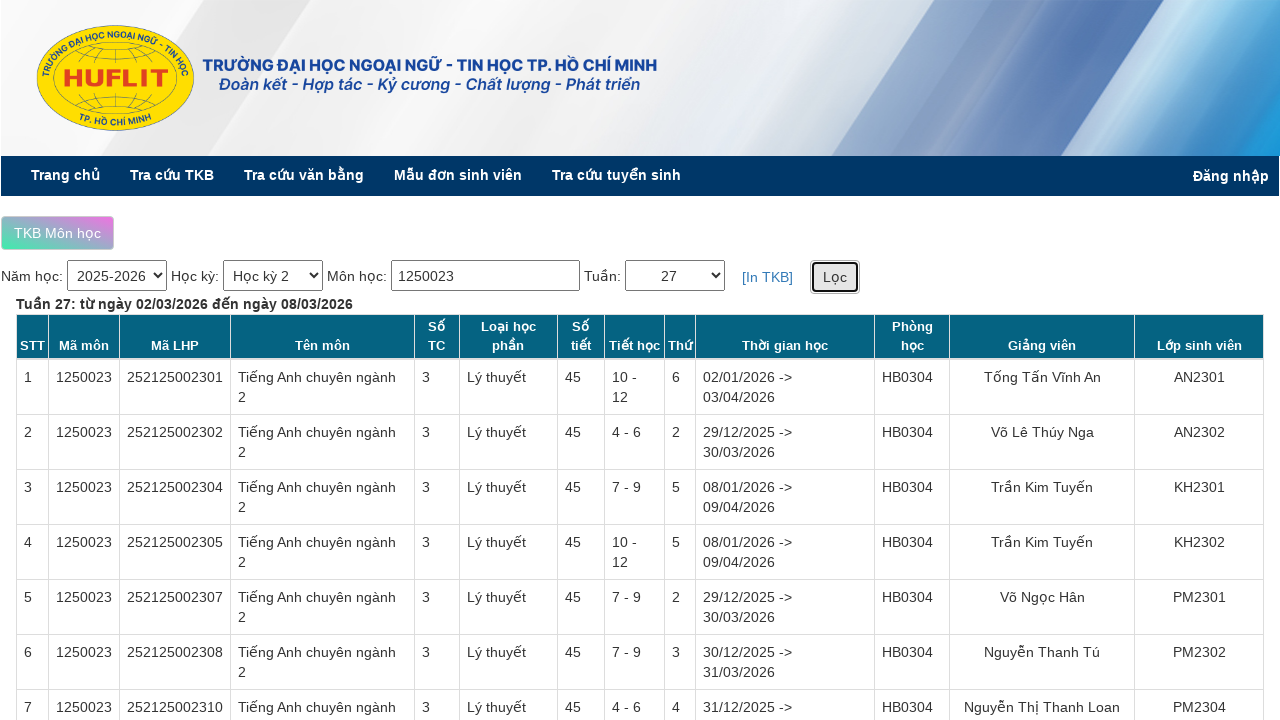

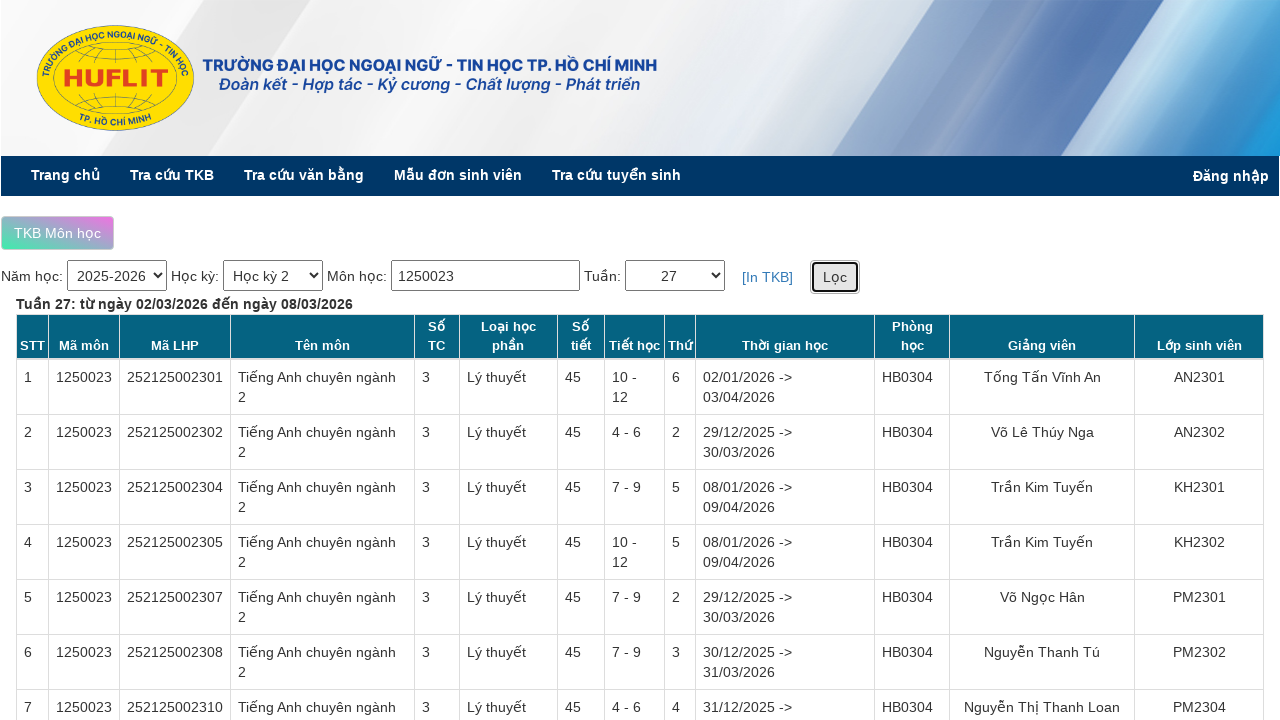